Tests confirm alert handling by triggering a confirmation dialog and accepting it

Starting URL: https://konflic.github.io/examples/pages/alerts.html#

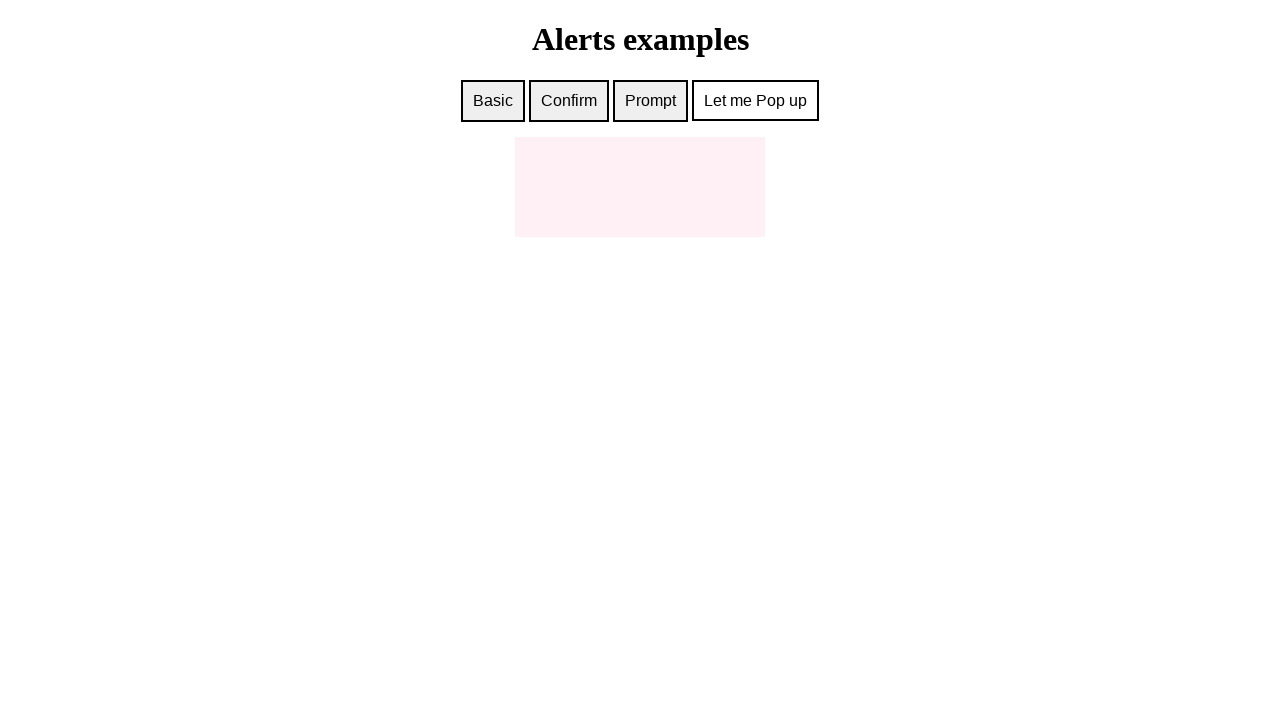

Set up dialog handler to accept confirm alerts
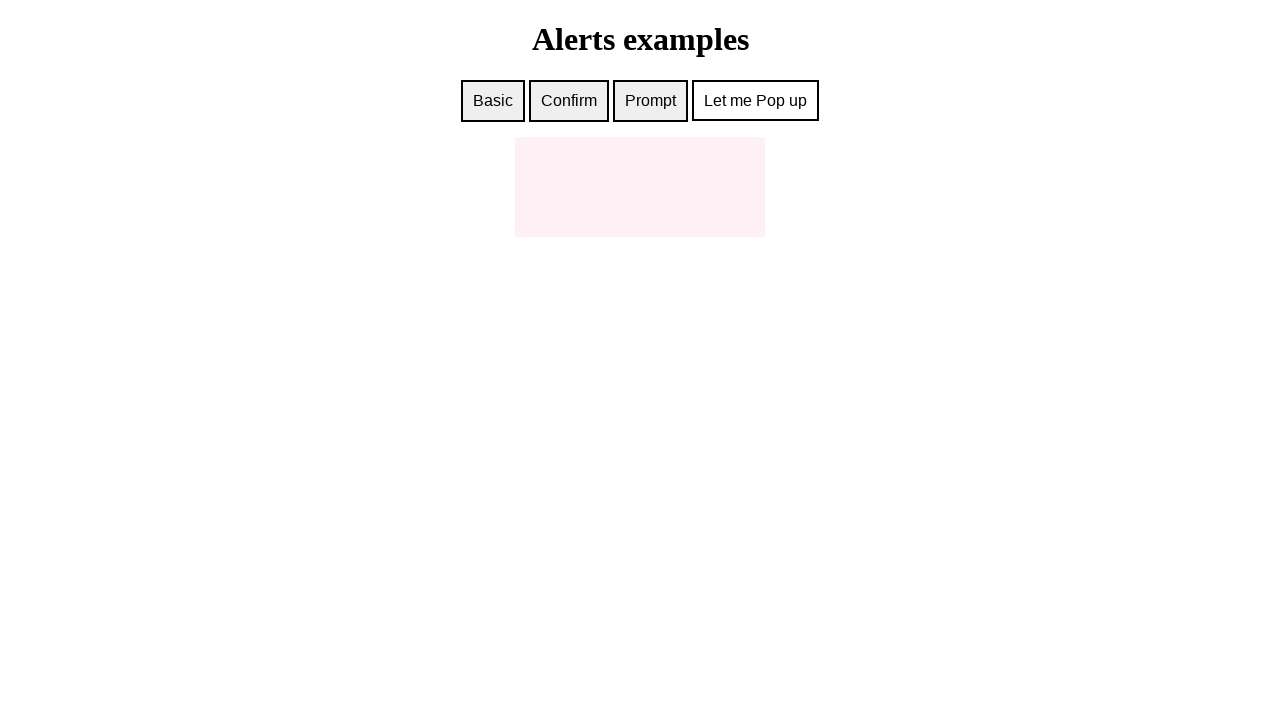

Clicked confirm alert button at (569, 101) on #confirm
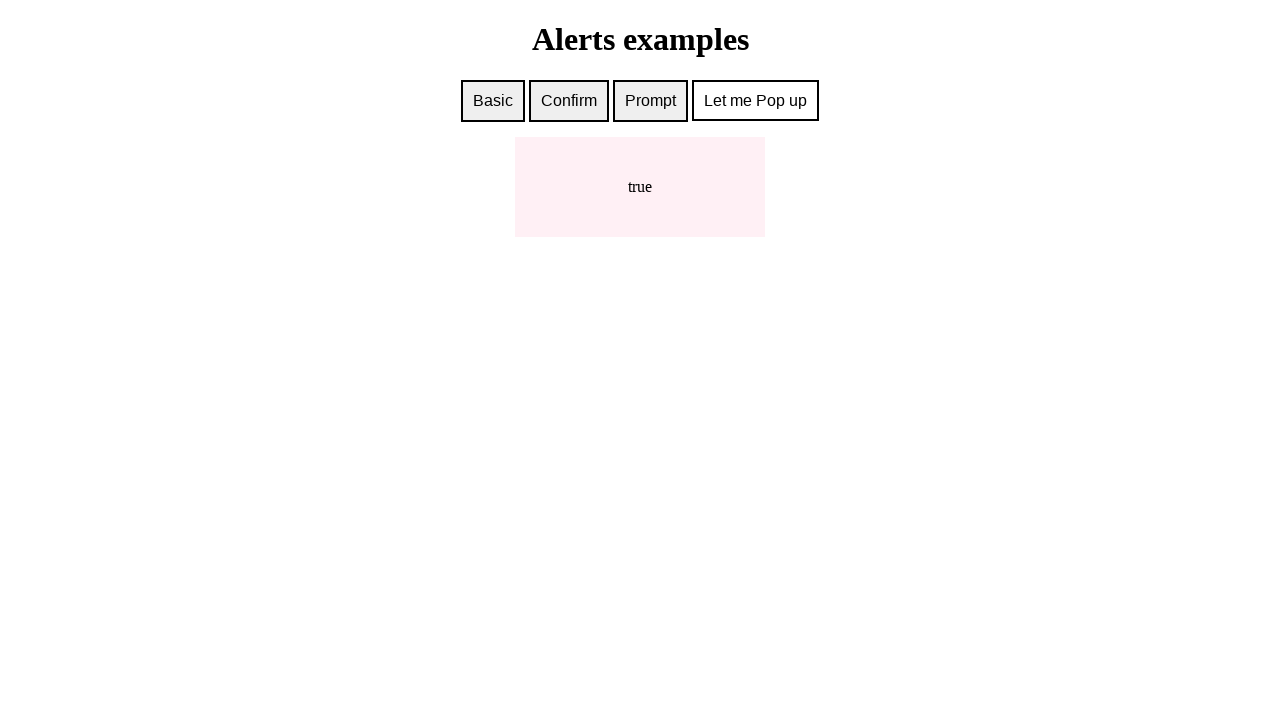

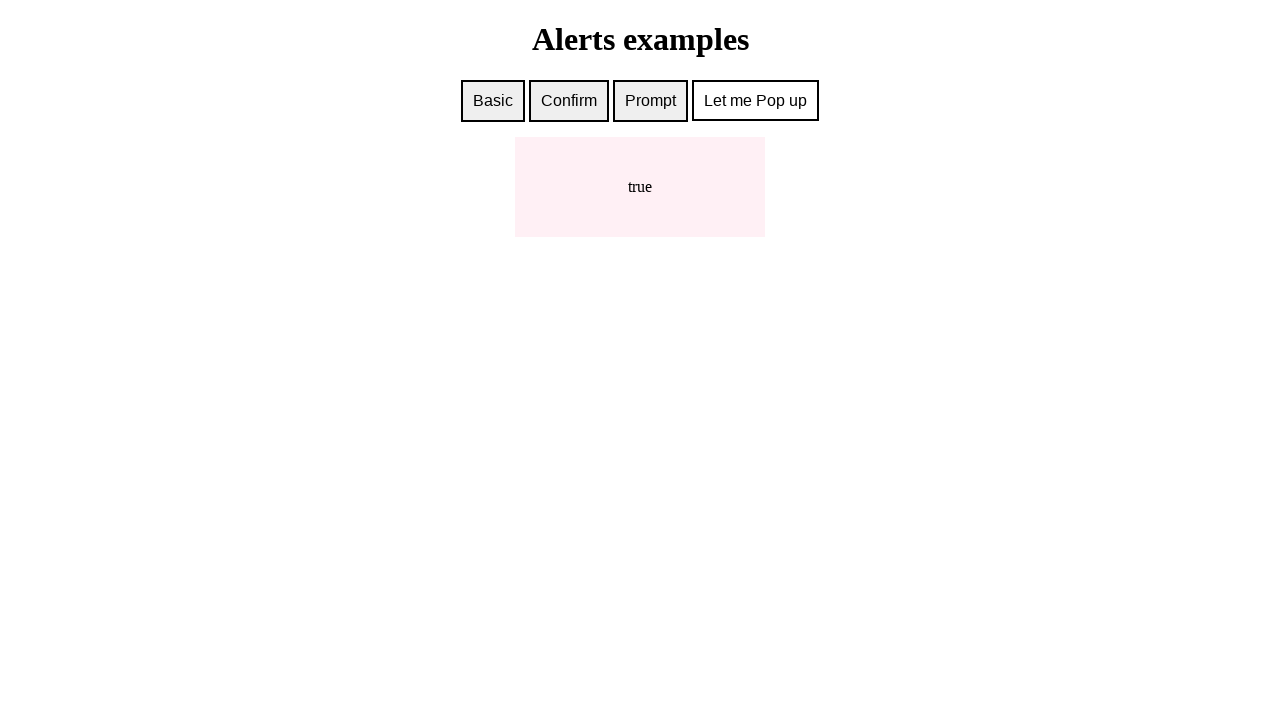